Navigates to Flipkart homepage and verifies that the current URL matches the expected URL

Starting URL: https://www.flipkart.com/

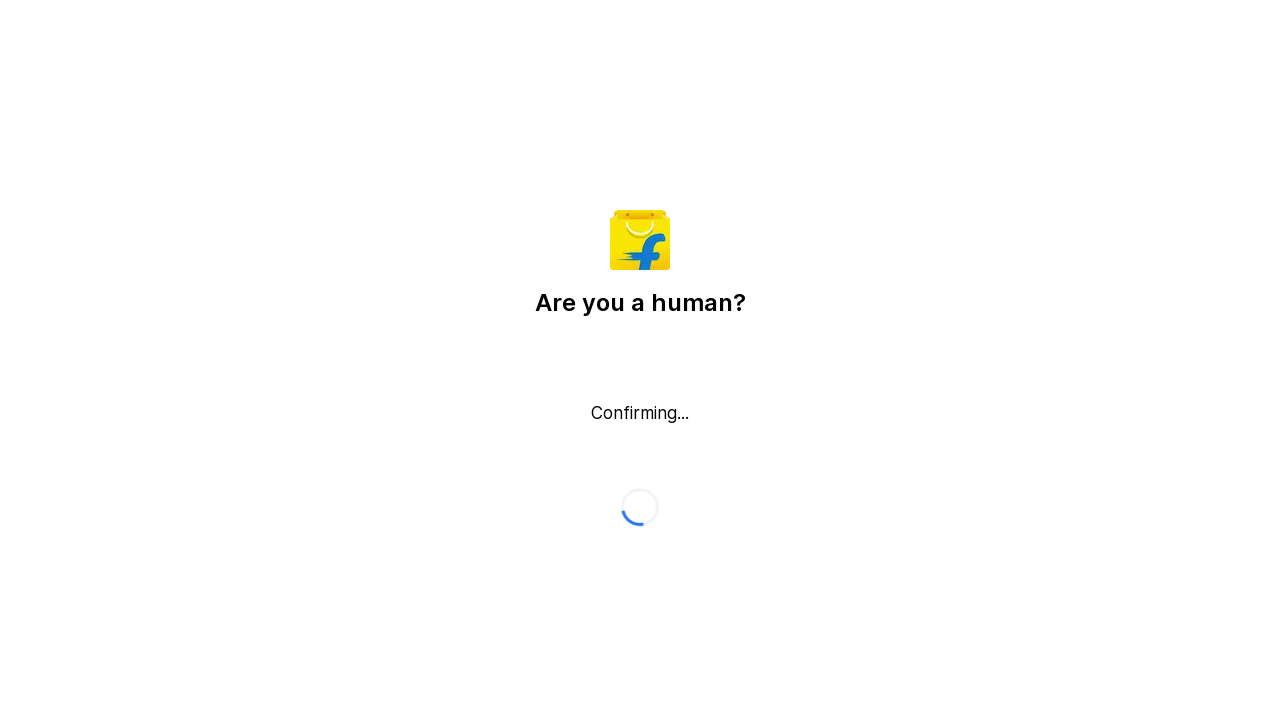

Waited for page to fully load (DOM content loaded)
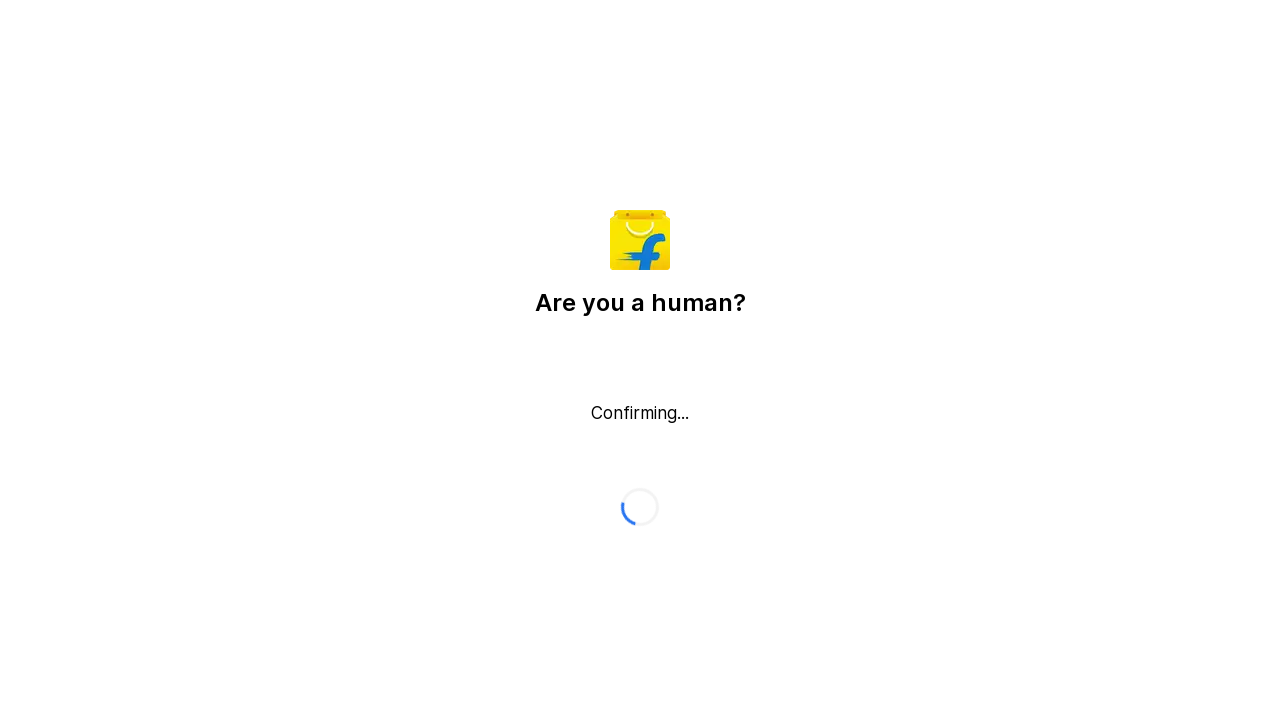

Retrieved current URL: https://www.flipkart.com/
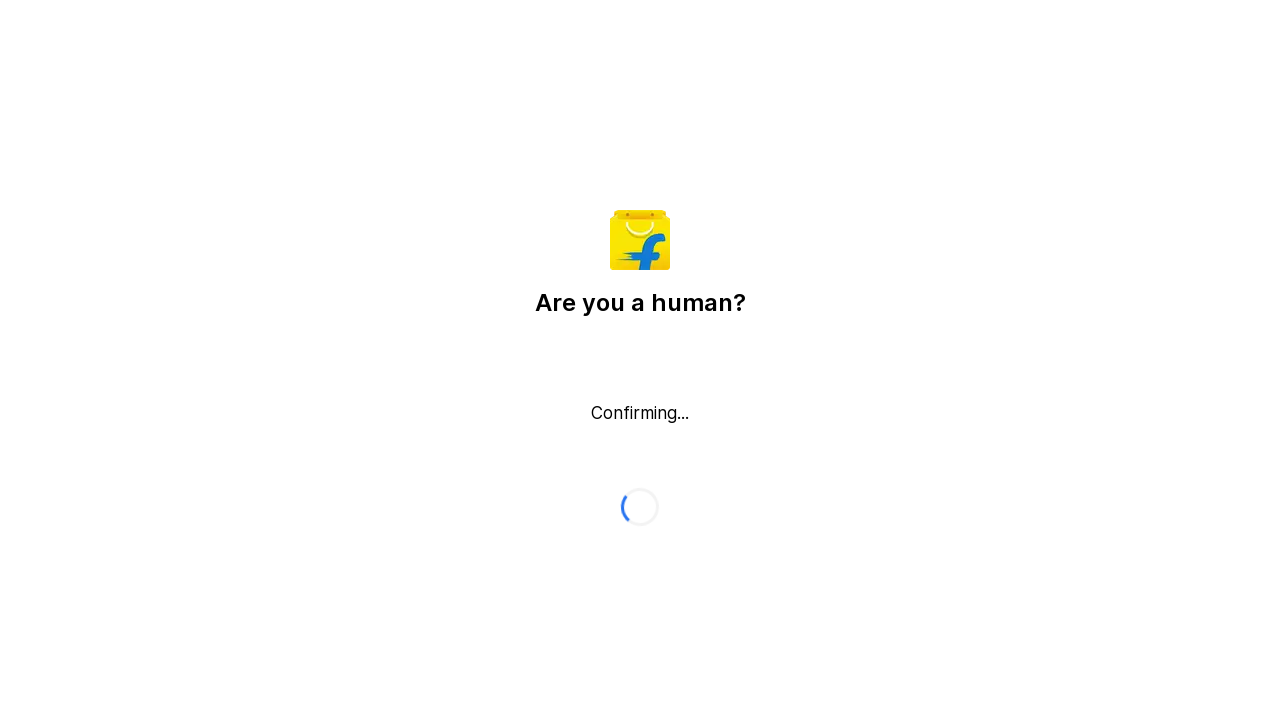

Verified current URL matches expected URL: https://www.flipkart.com/
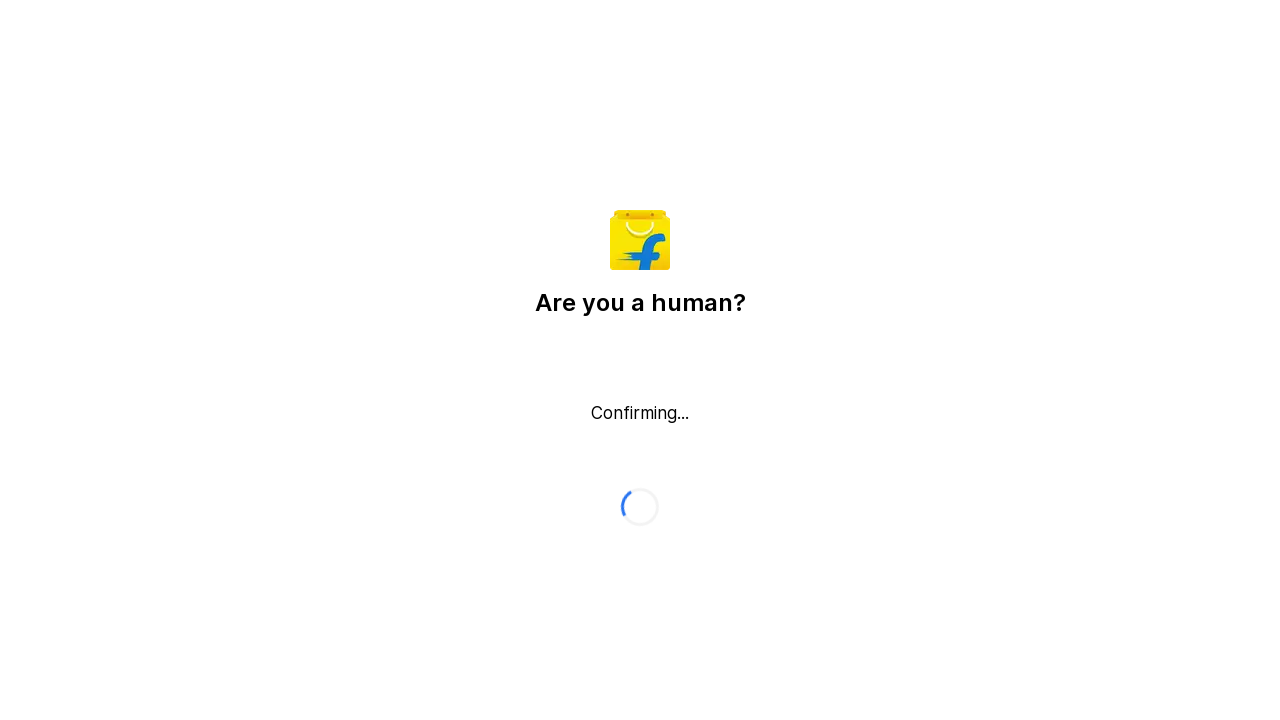

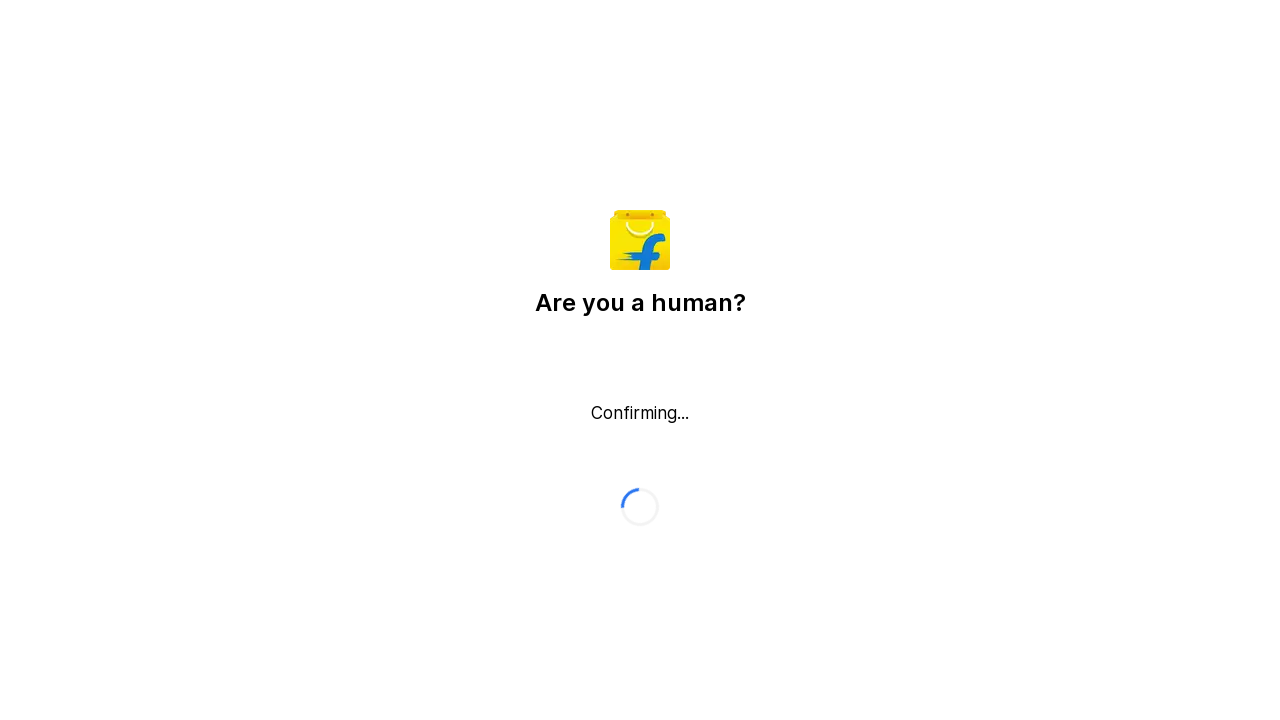